Tests static dropdown selection functionality by selecting options using three different methods: by index, by visible text, and by value, verifying the dropdown interaction works correctly.

Starting URL: https://rahulshettyacademy.com/dropdownsPractise

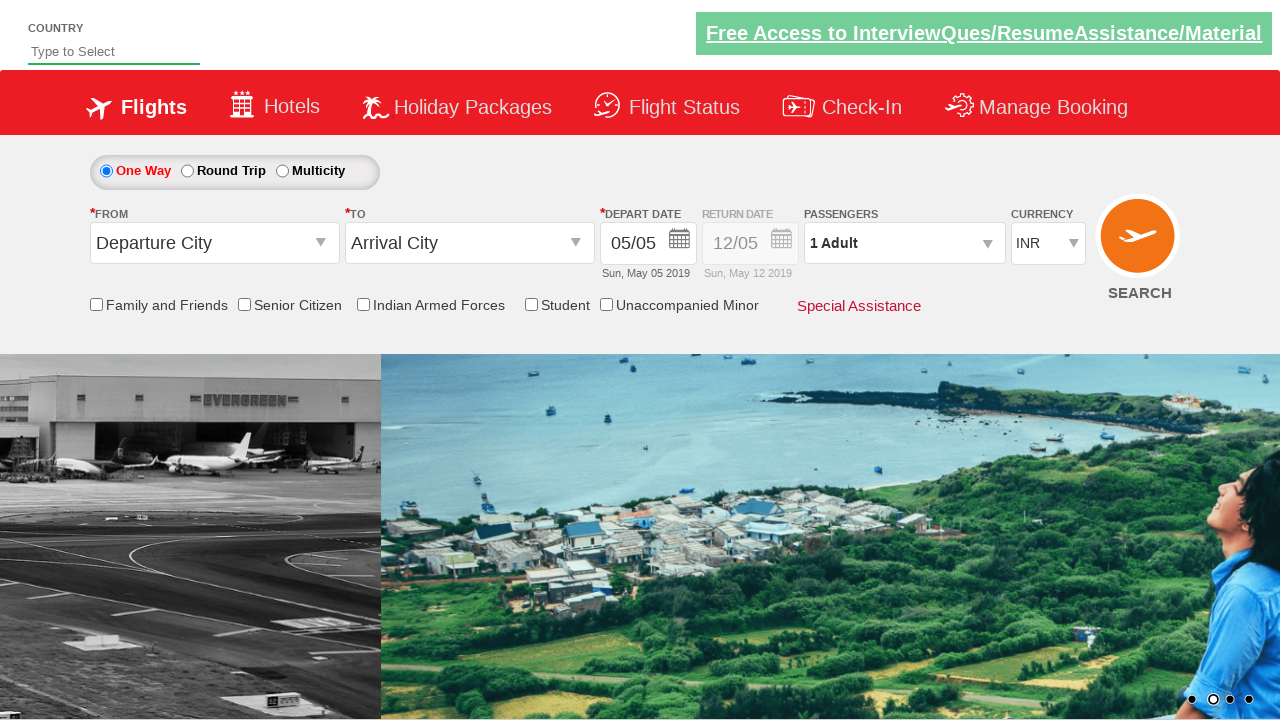

Selected dropdown option at index 3 on #ctl00_mainContent_DropDownListCurrency
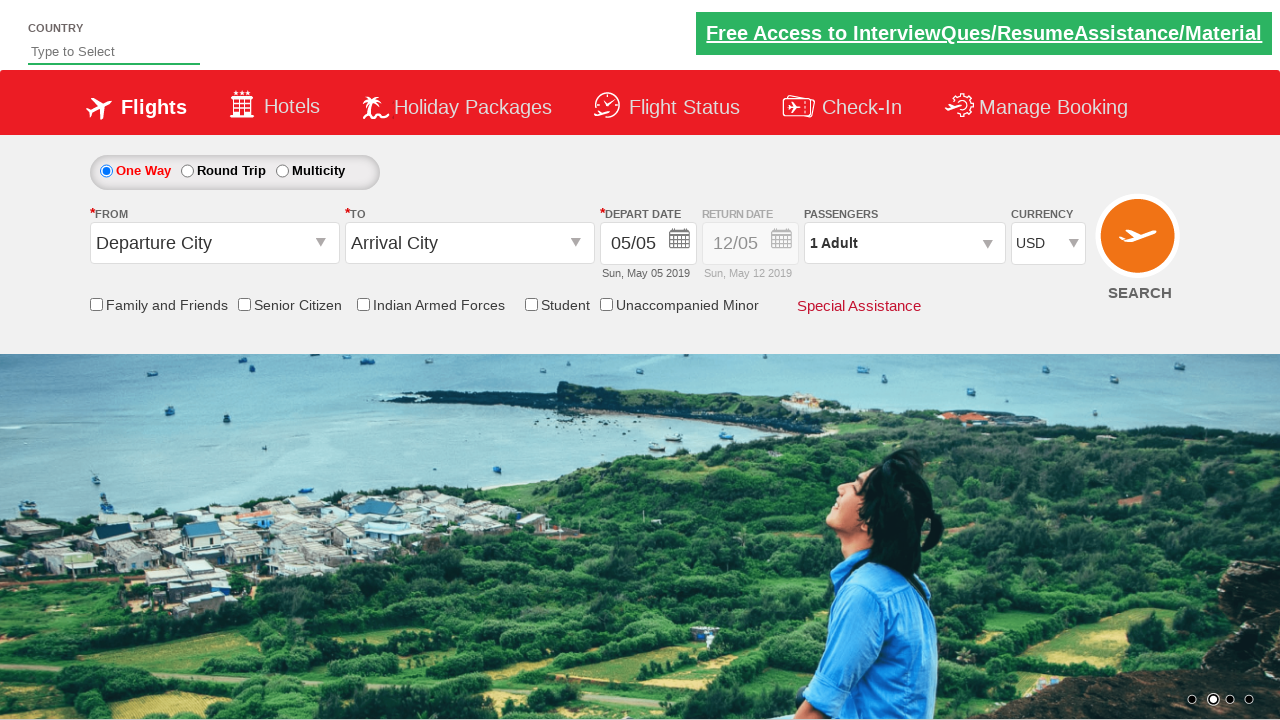

Waited 500ms for selection to register
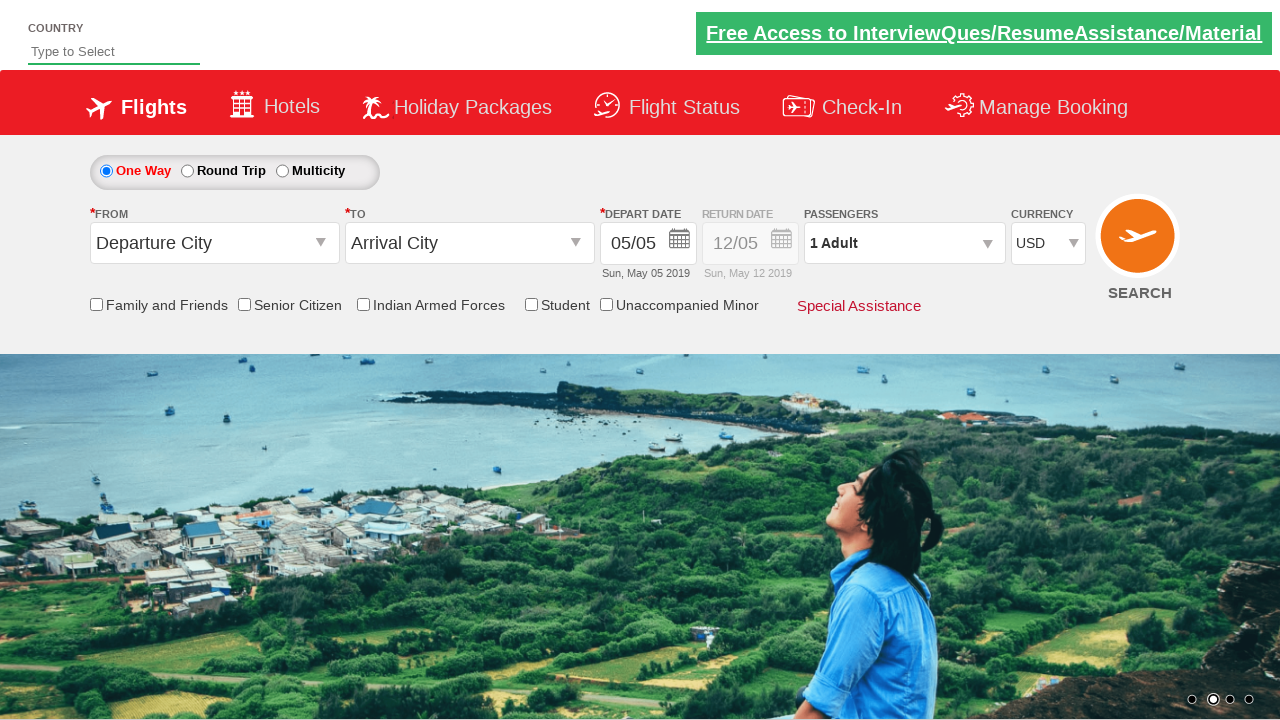

Selected dropdown option by visible text 'AED' on #ctl00_mainContent_DropDownListCurrency
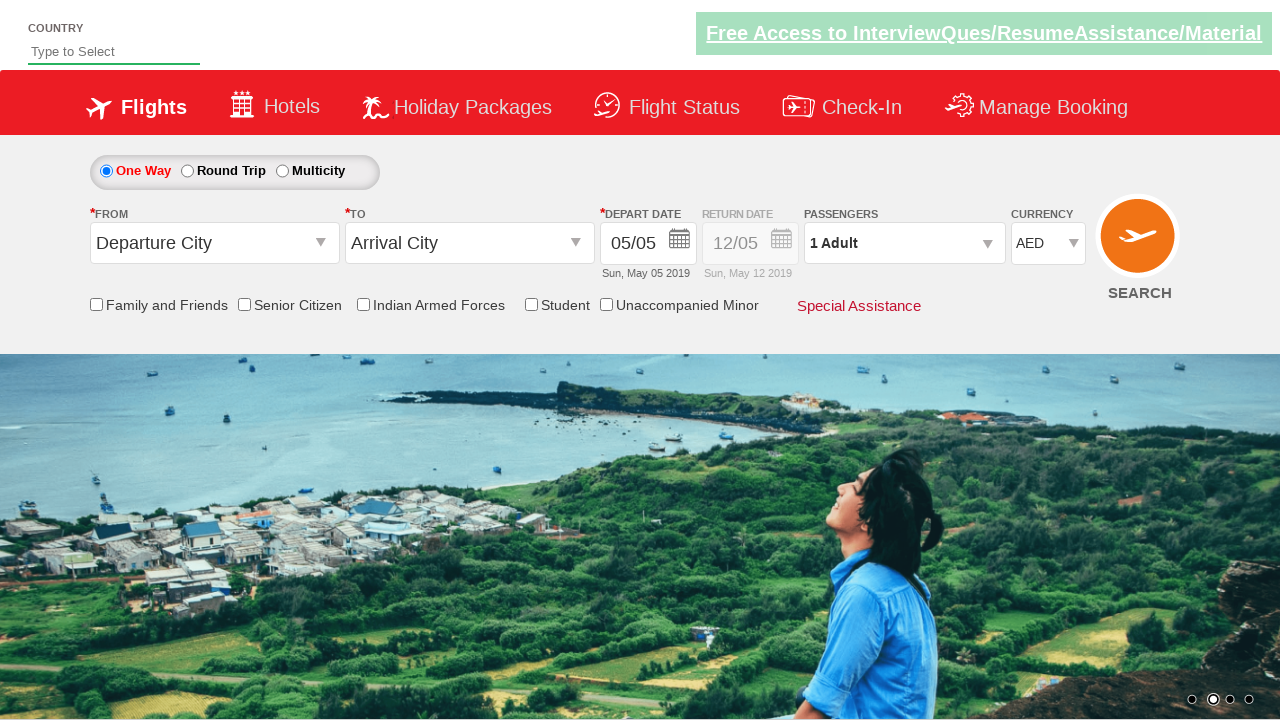

Waited 500ms for selection to register
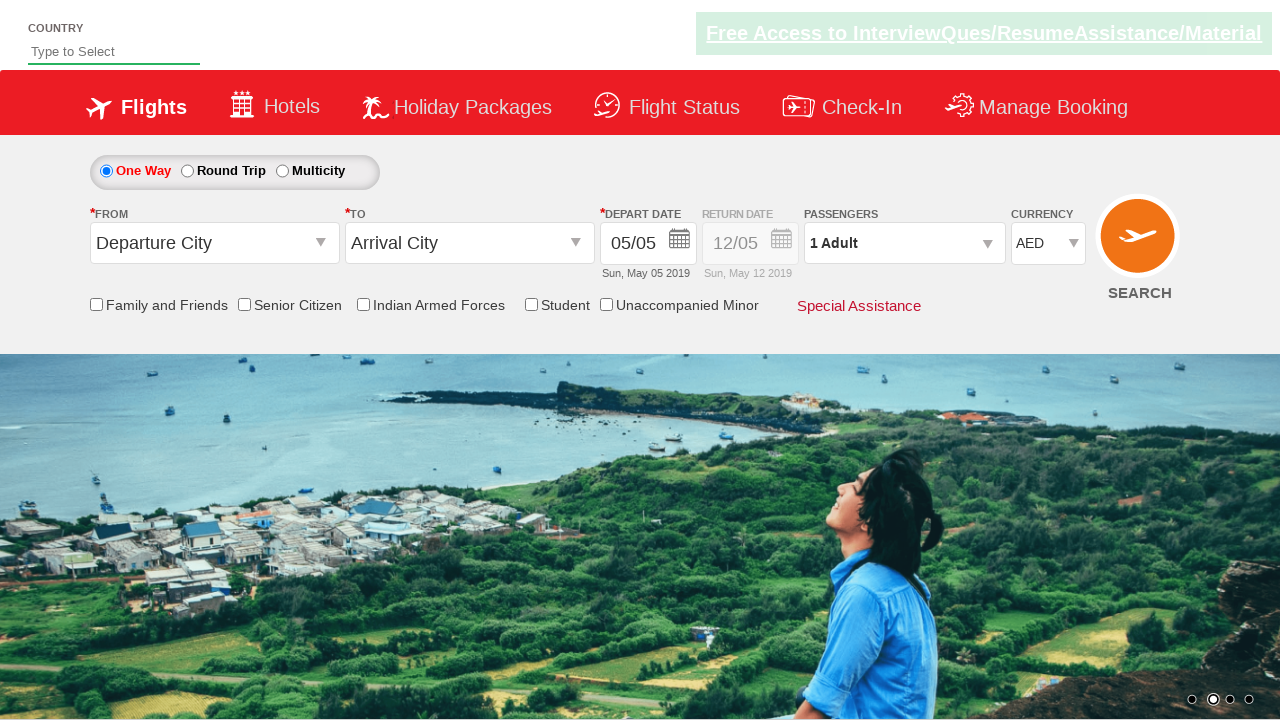

Selected dropdown option by value 'INR' on #ctl00_mainContent_DropDownListCurrency
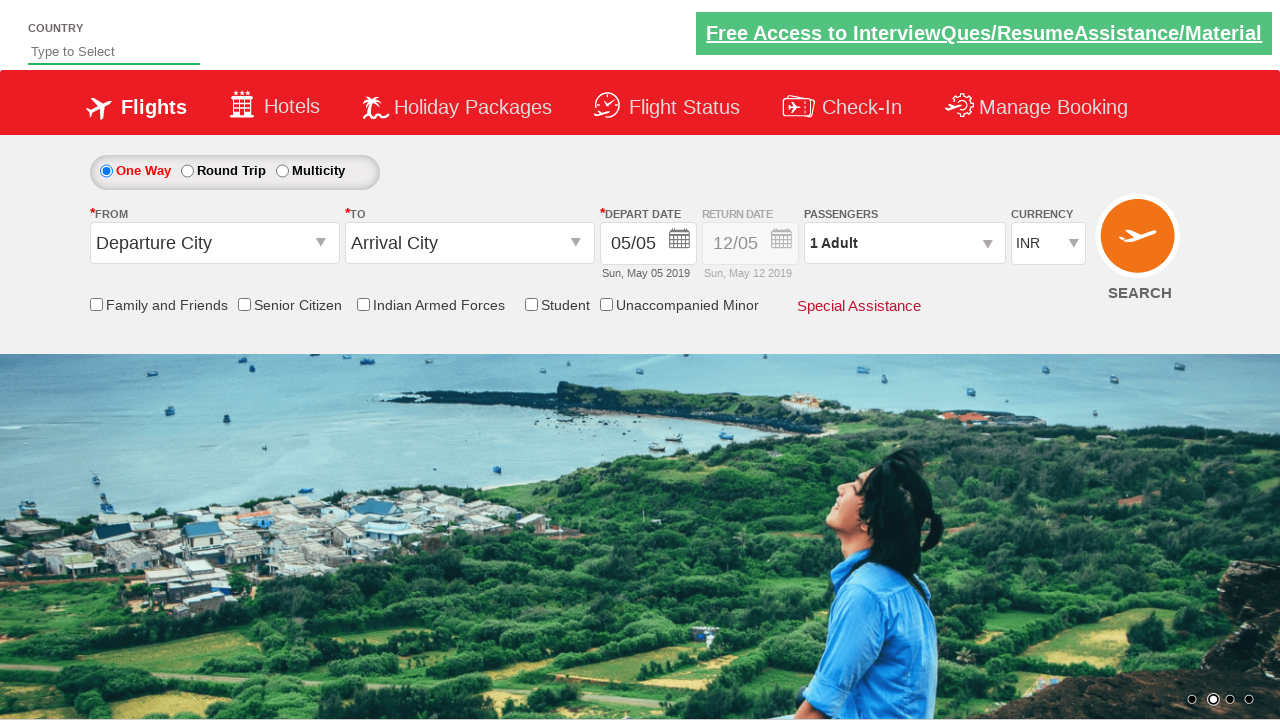

Verified dropdown element is still present
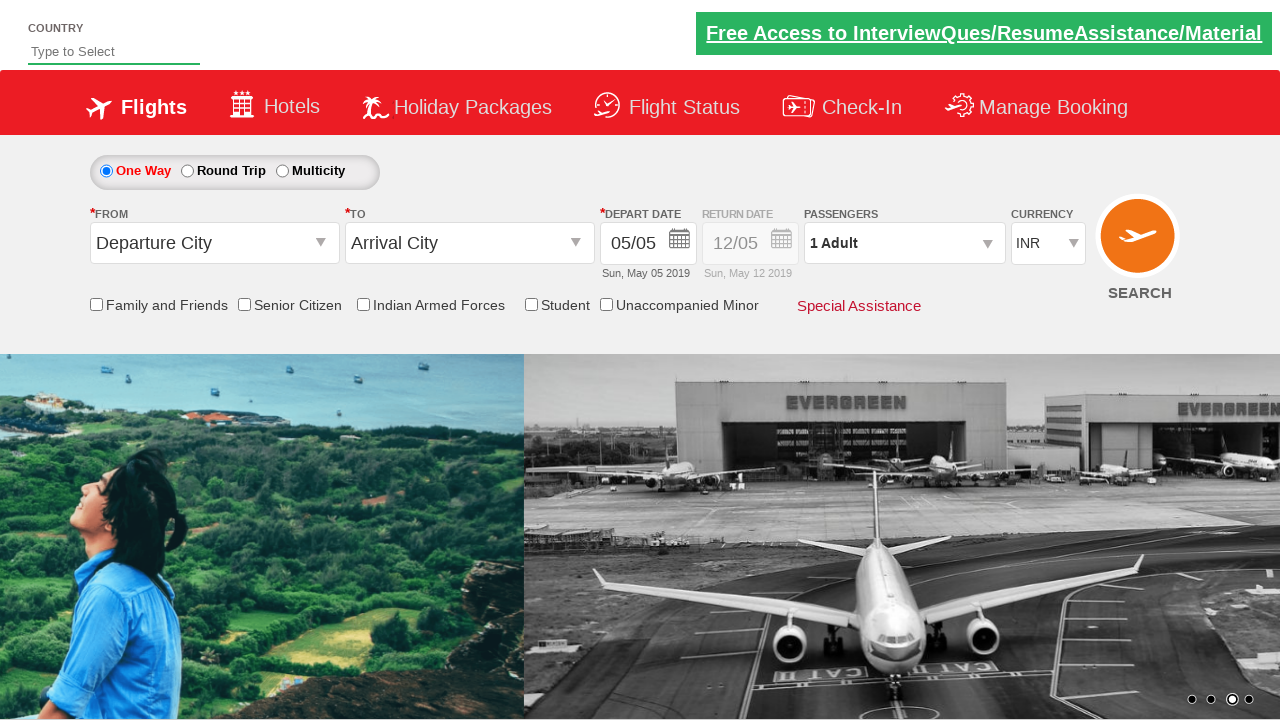

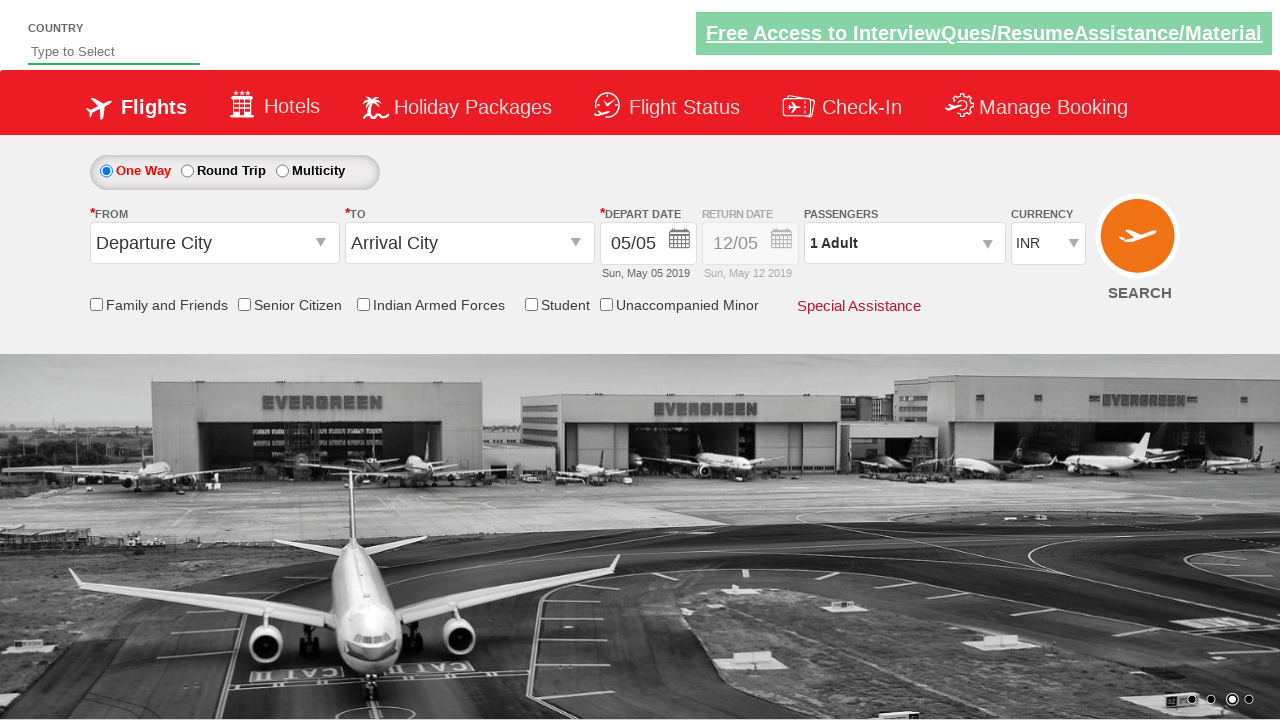